Tests browser window size manipulation by maximizing the window, then resizing it to different dimensions (600x200, then 900x500) on the Flipkart homepage.

Starting URL: https://www.flipkart.com/

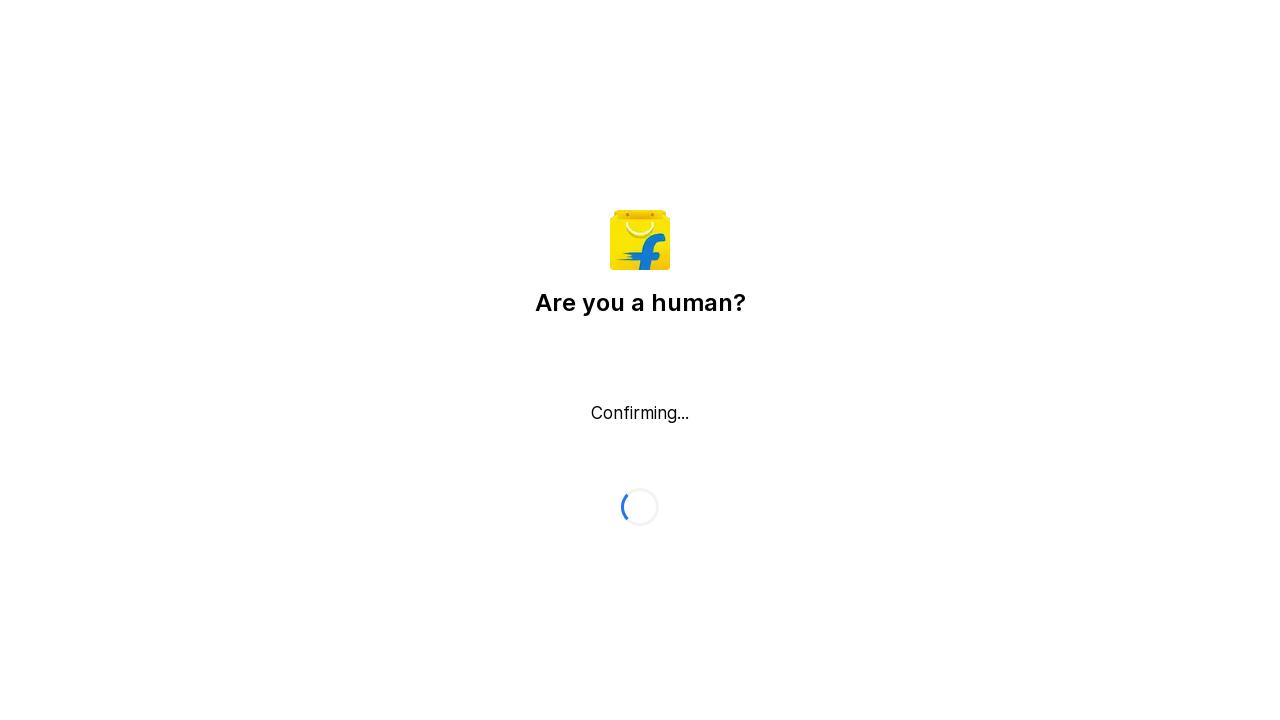

Retrieved initial viewport size
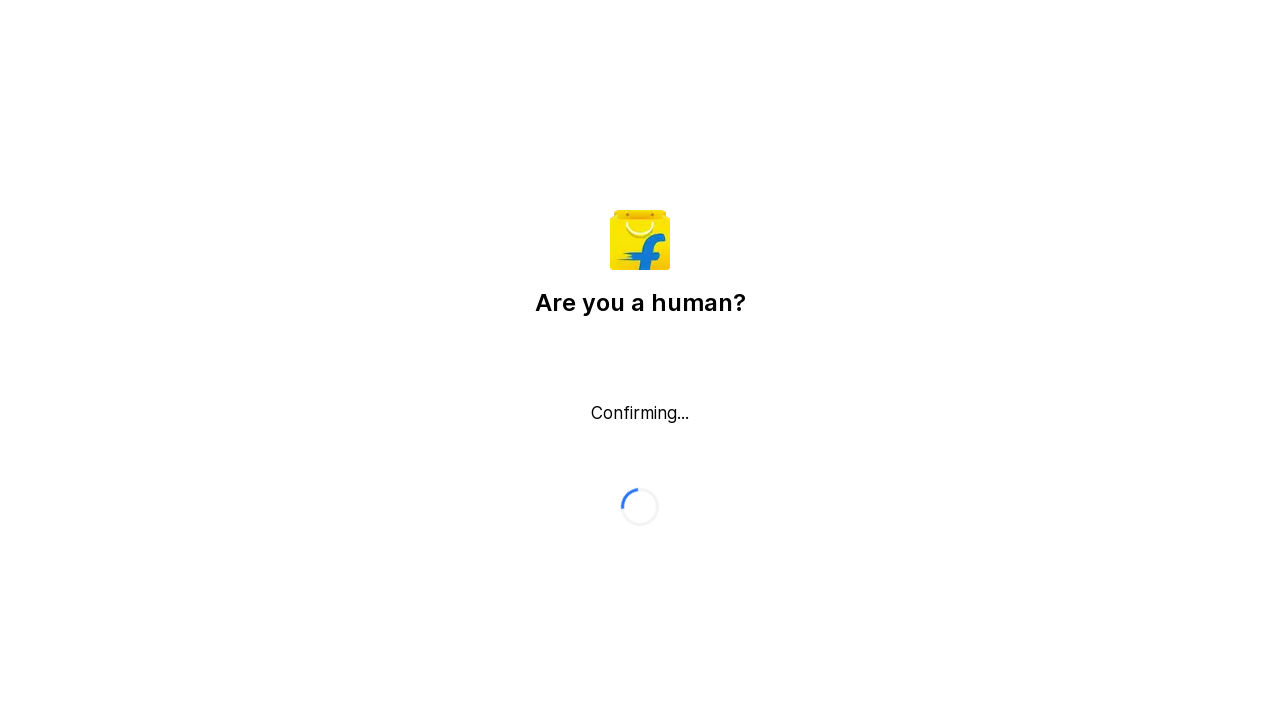

Resized viewport to 600x200 pixels
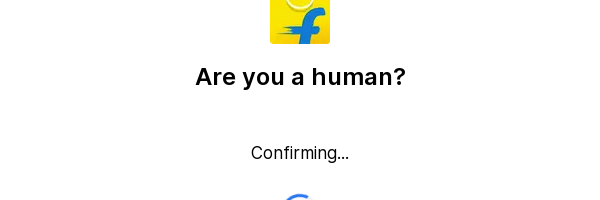

Waited 1 second to observe first resize
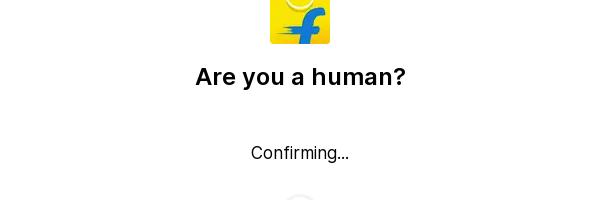

Resized viewport to 900x500 pixels
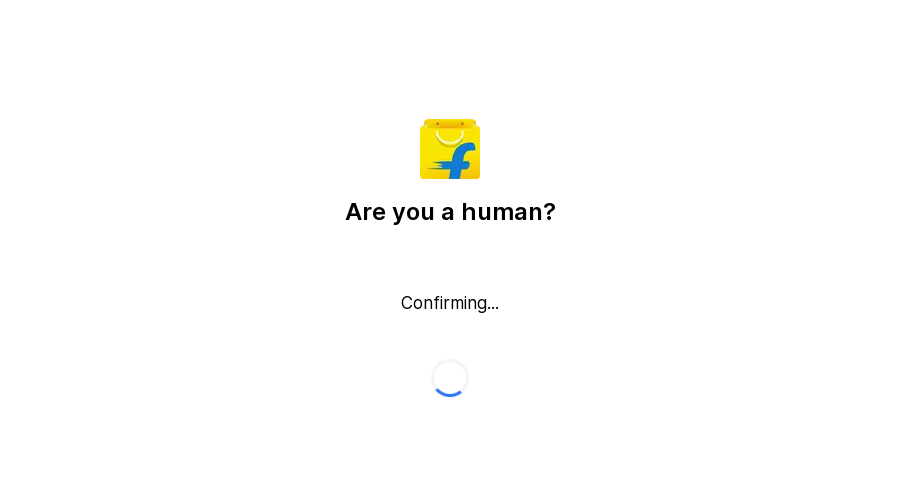

Waited 1 second to observe second resize
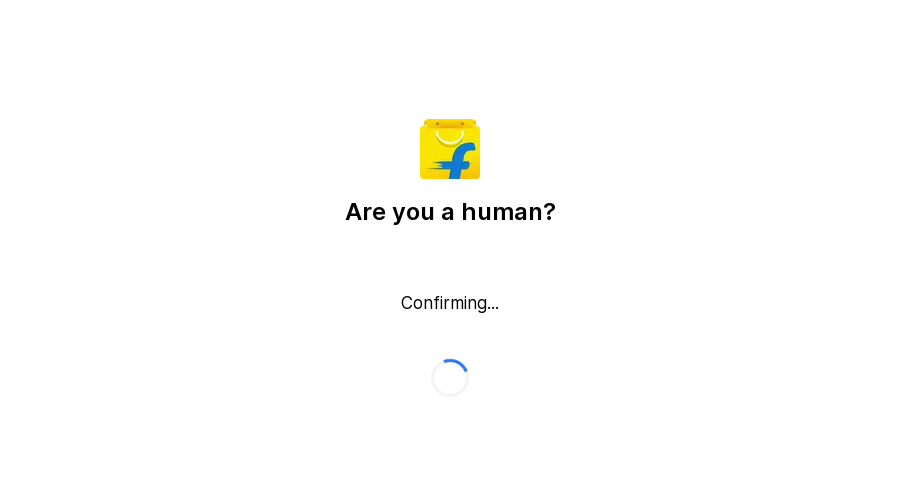

Verified page loaded after viewport resizing
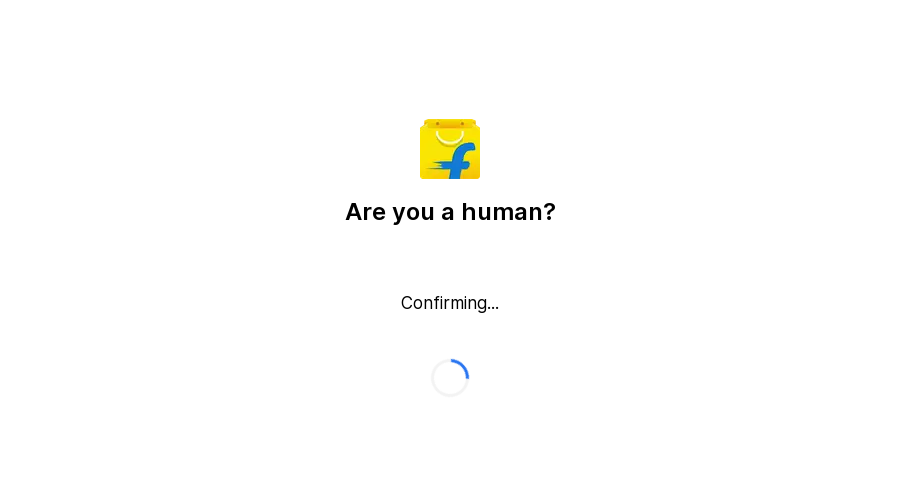

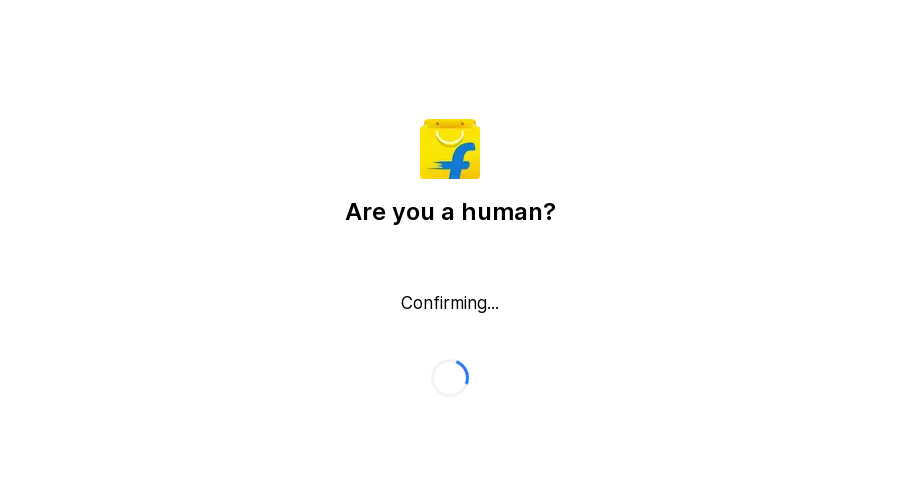